Tests clearing field by triple-click selection and backspace, then typing new text

Starting URL: https://testautomationpractice.blogspot.com

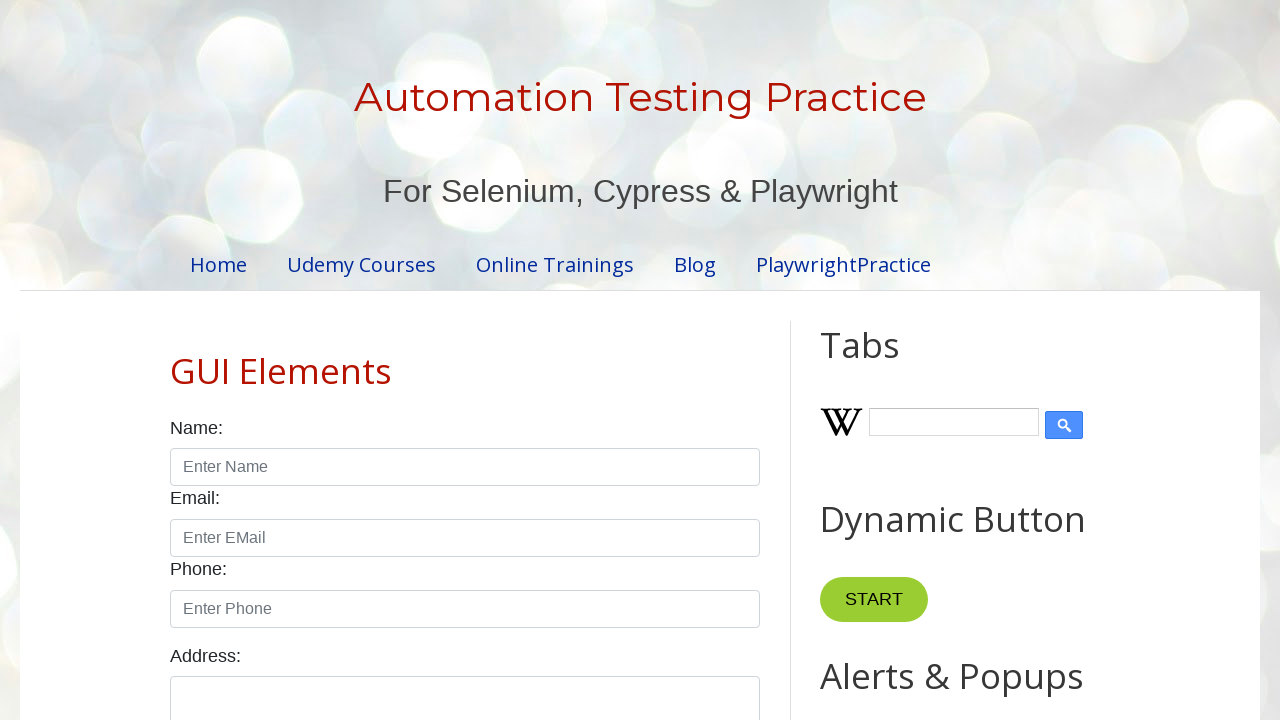

Triple-clicked field to select all text at (977, 361) on #field1
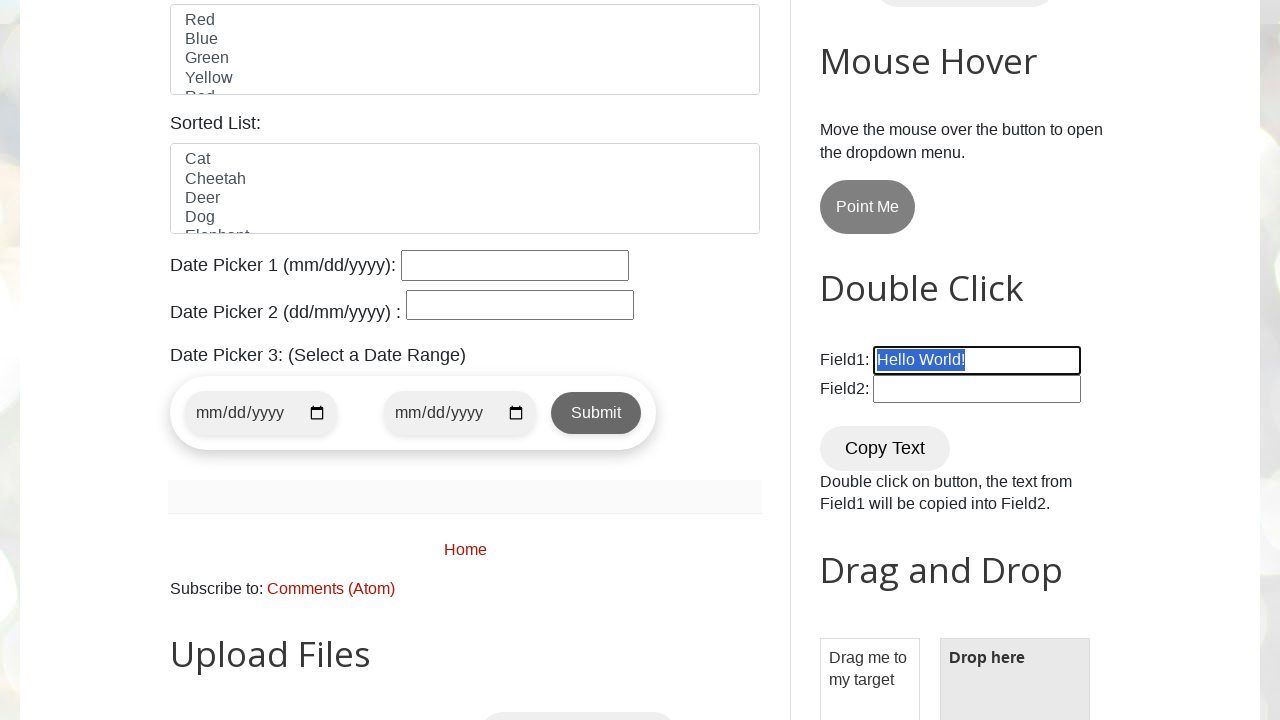

Pressed Backspace to delete selected text on #field1
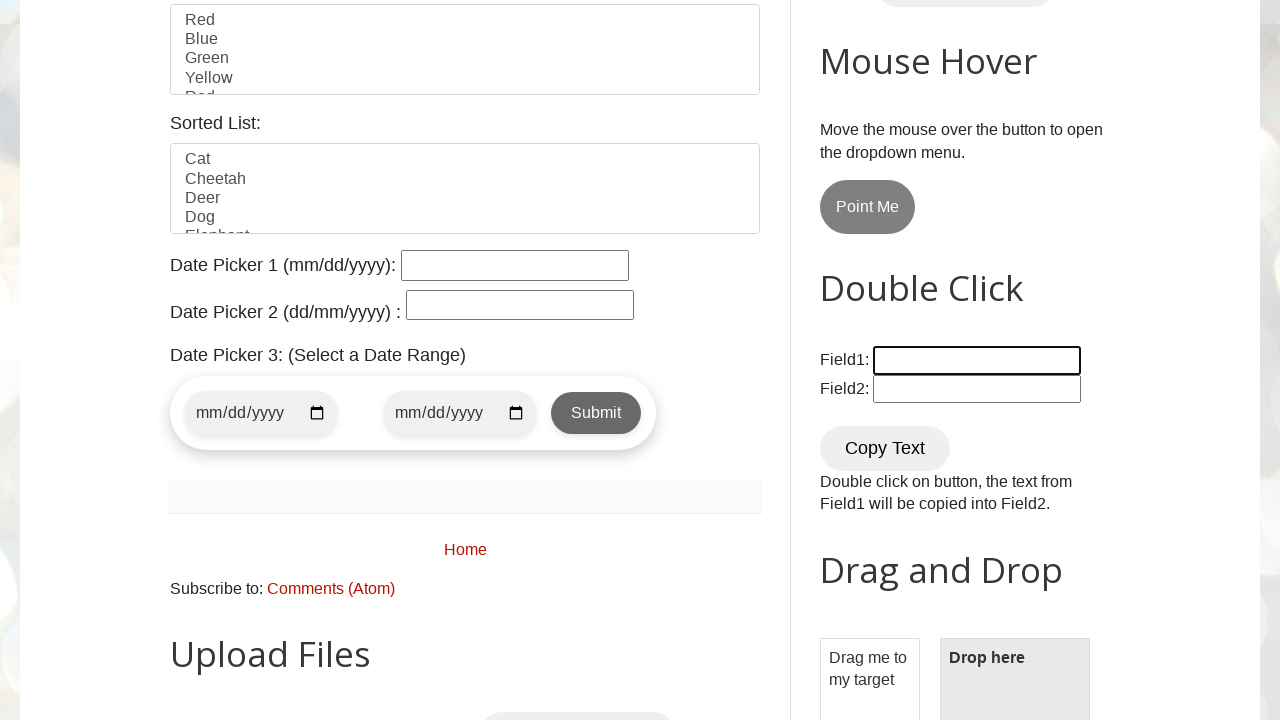

Typed 'Hello Bro!' into the field on #field1
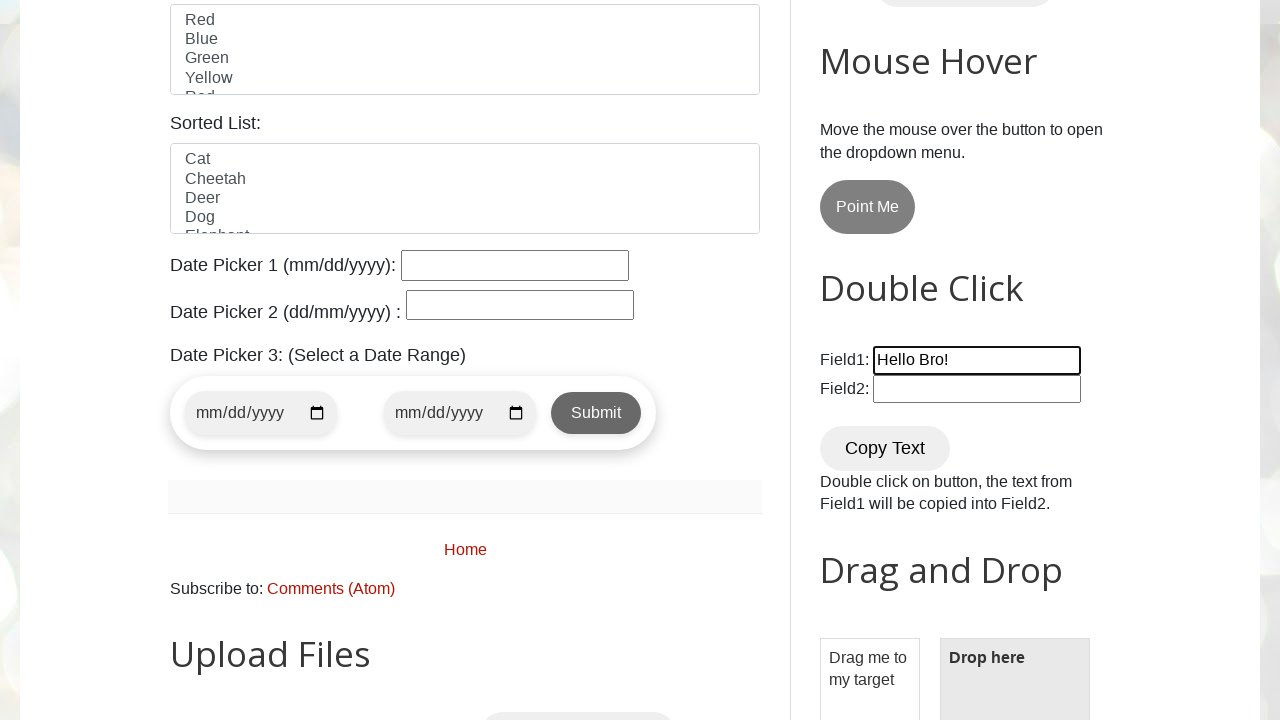

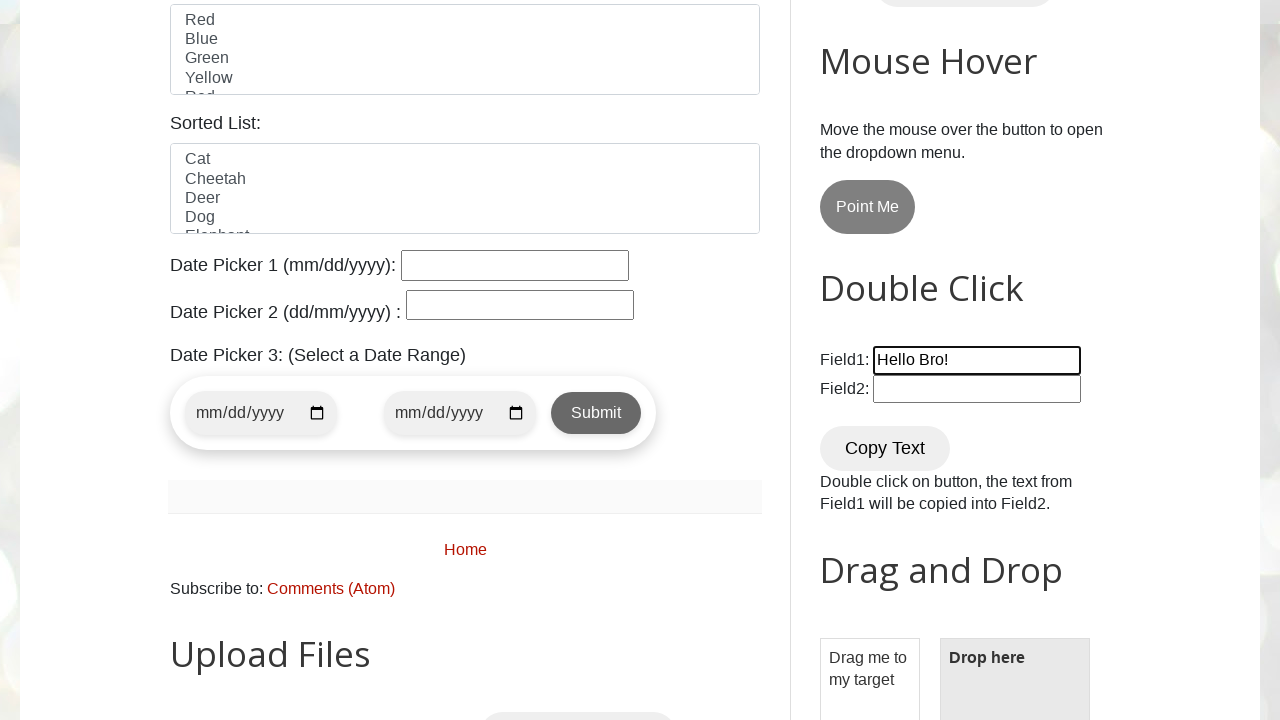